Tests autocomplete suggestion functionality by typing partial text and selecting from dropdown suggestions

Starting URL: https://rahulshettyacademy.com/AutomationPractice/

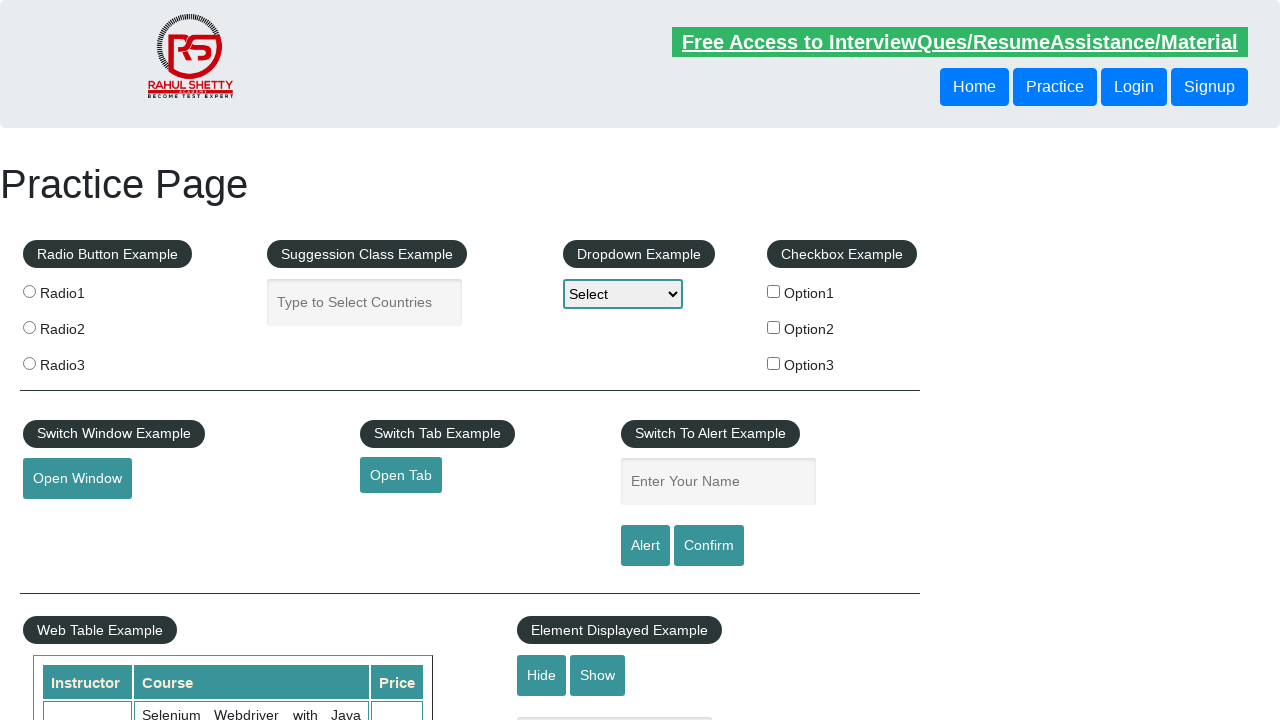

Typed 'United' into the autocomplete field on .inputs.ui-autocomplete-input
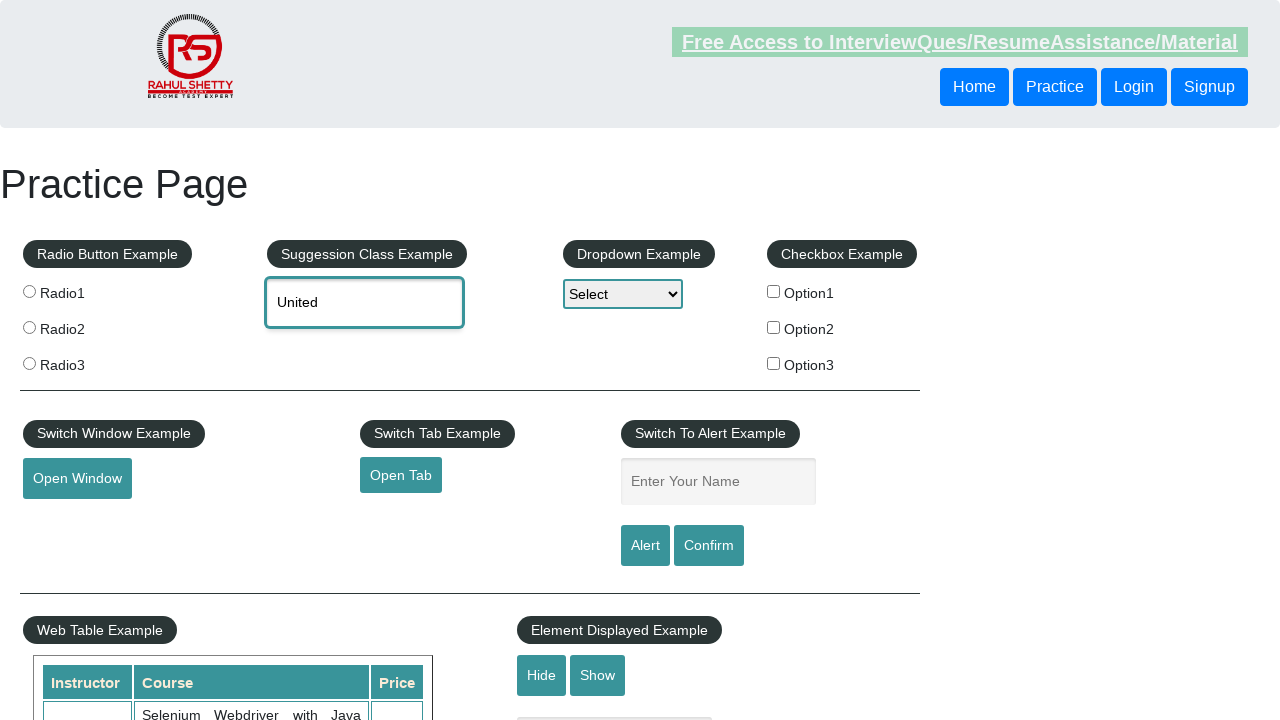

Clicked on 'United States (USA)' suggestion from dropdown at (409, 432) on xpath=//li[@class='ui-menu-item']/div[text()='United States (USA)']
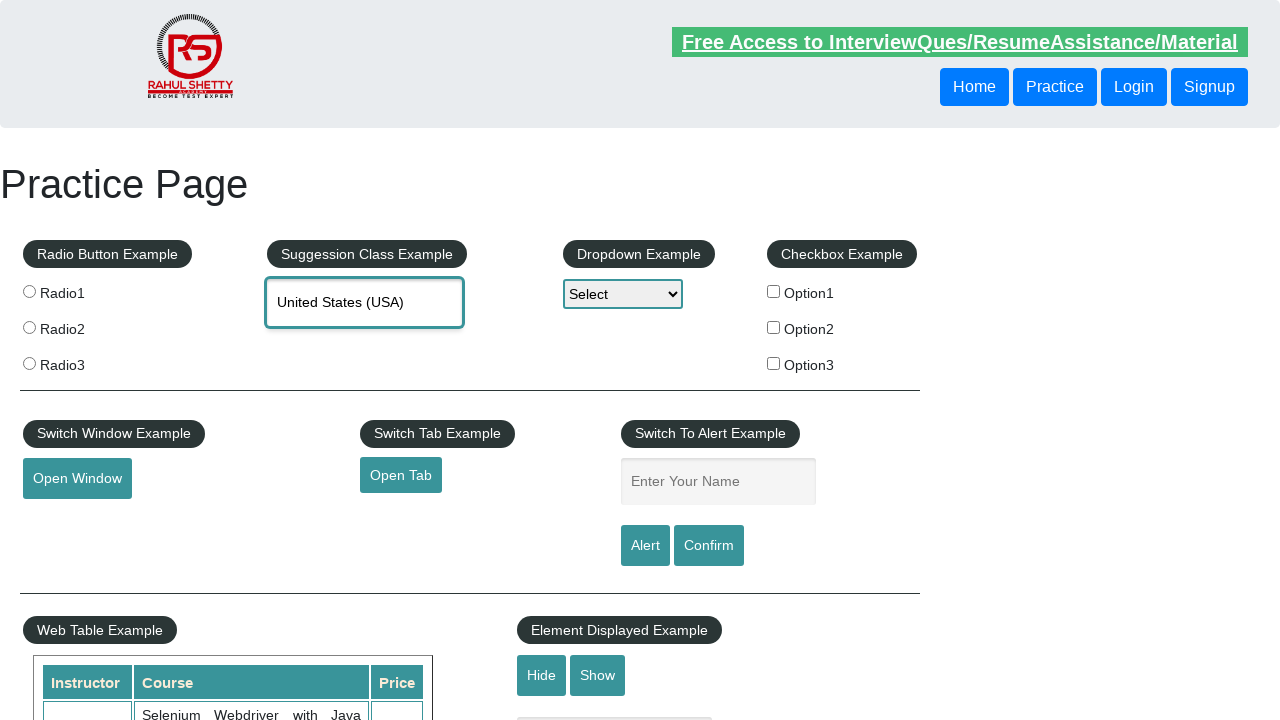

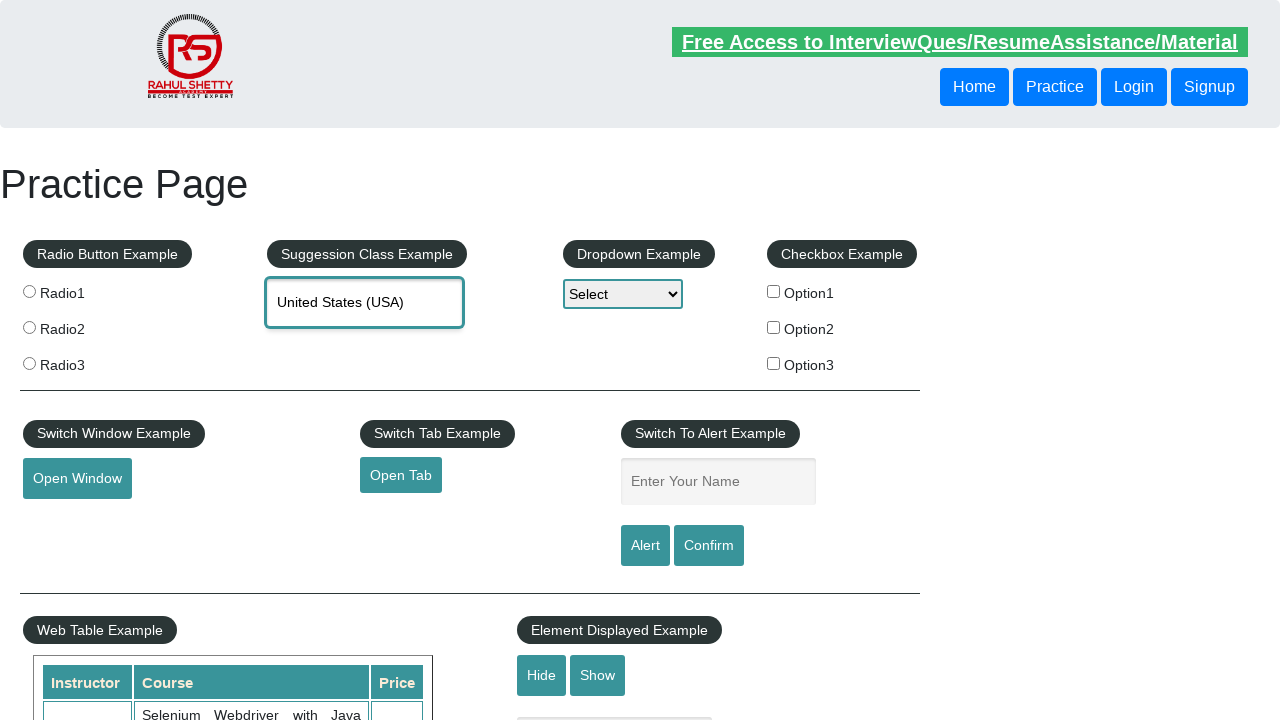